Navigates through multiple pages of a JavaScript table demo with different seed parameters (51-60) and verifies that the table with data cells loads on each page.

Starting URL: https://sanand0.github.io/tdsdata/js_table/?seed=51

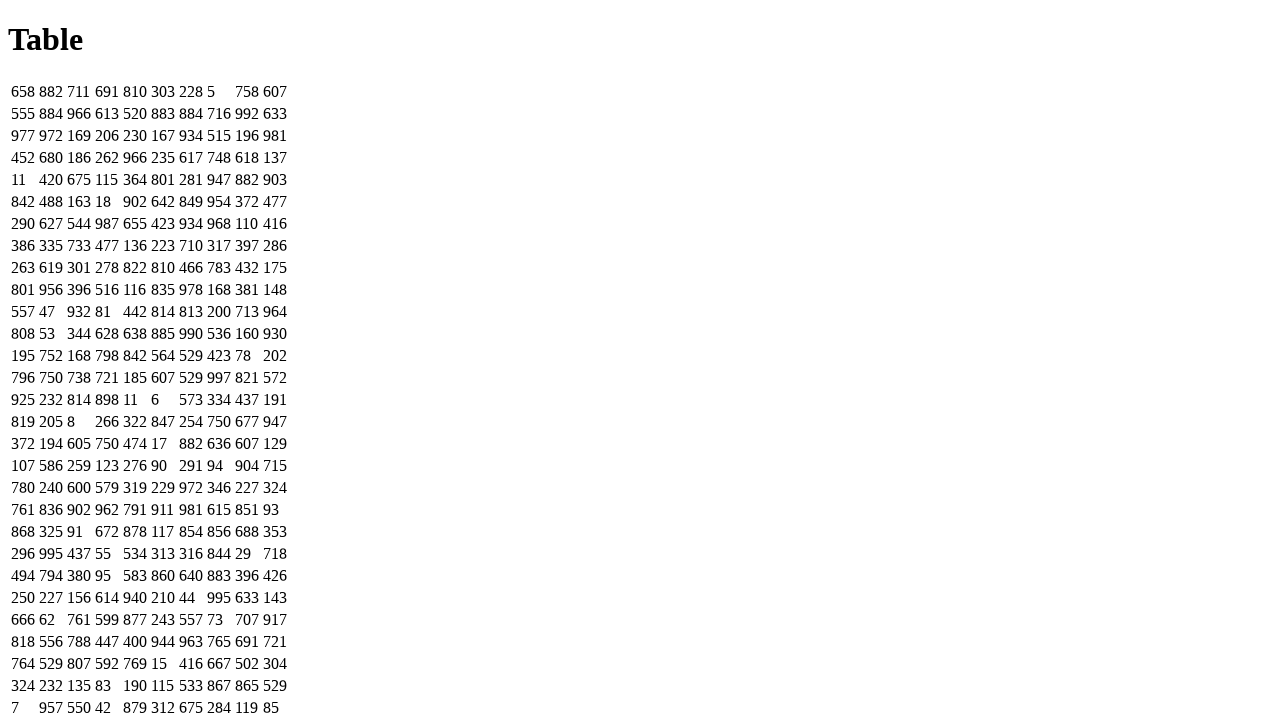

Waited for table data cells to load on seed=51
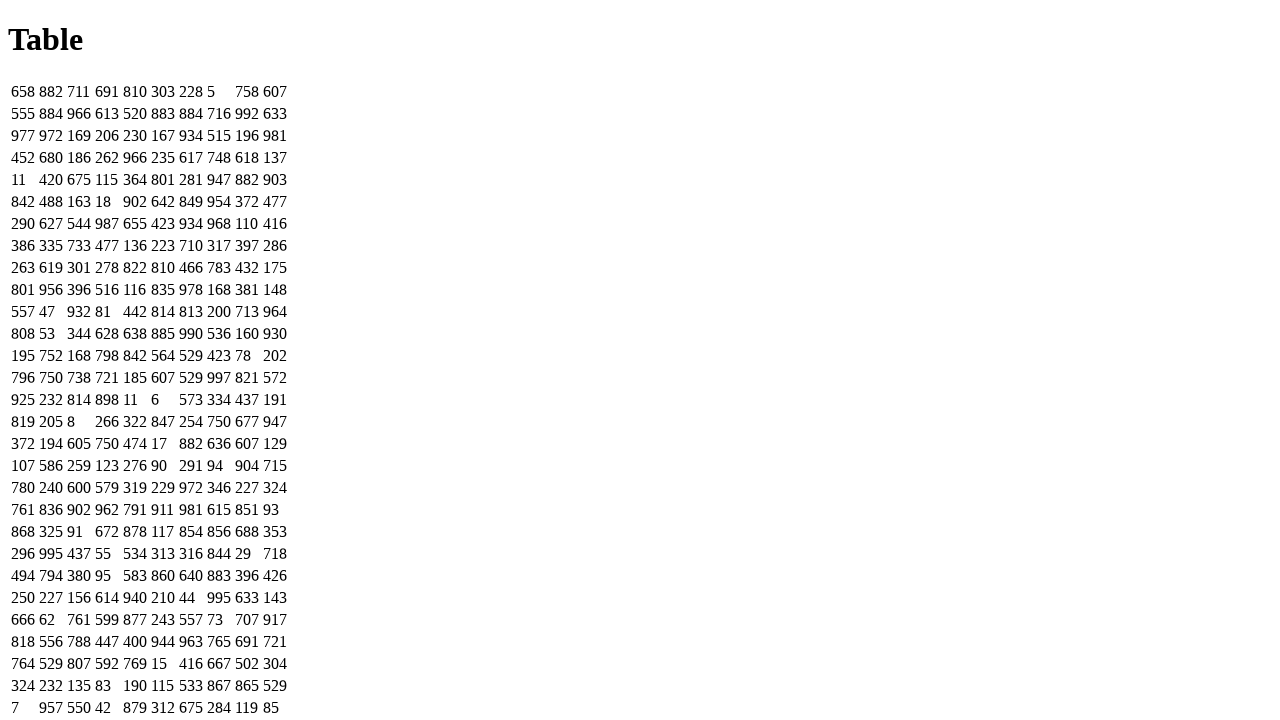

Navigated to JavaScript table demo with seed=52
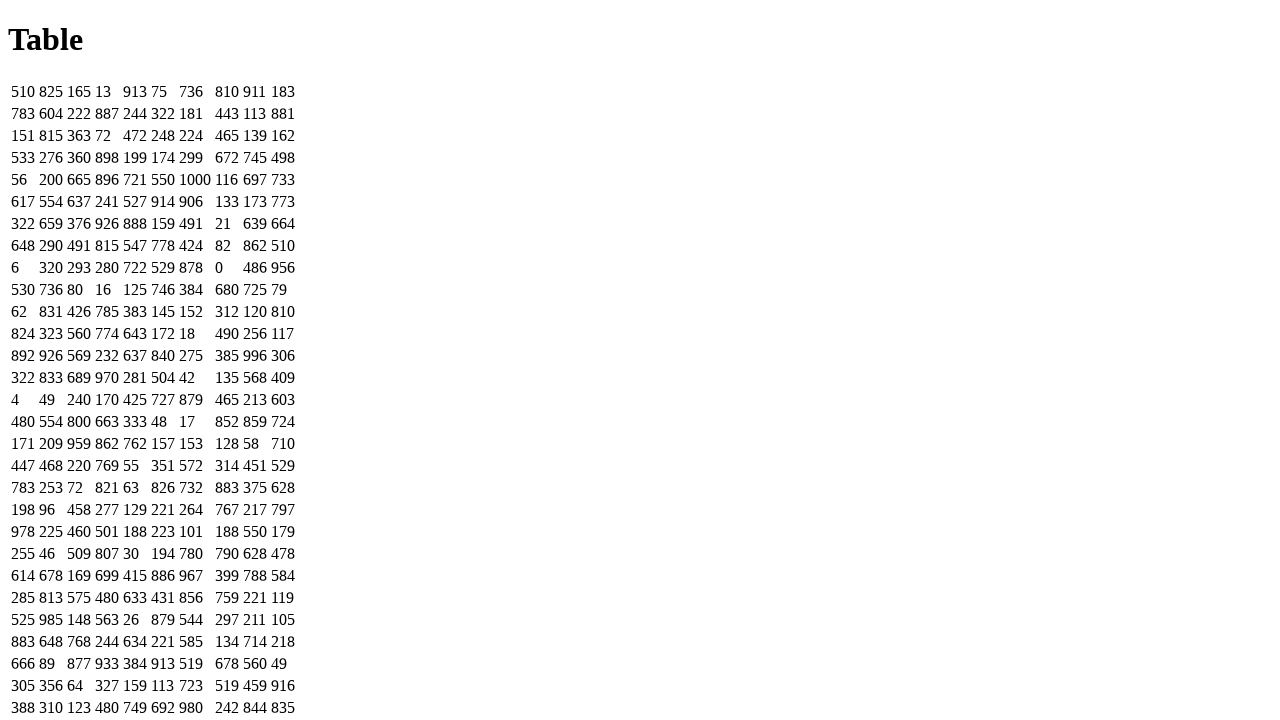

Verified table data cells loaded for seed=52
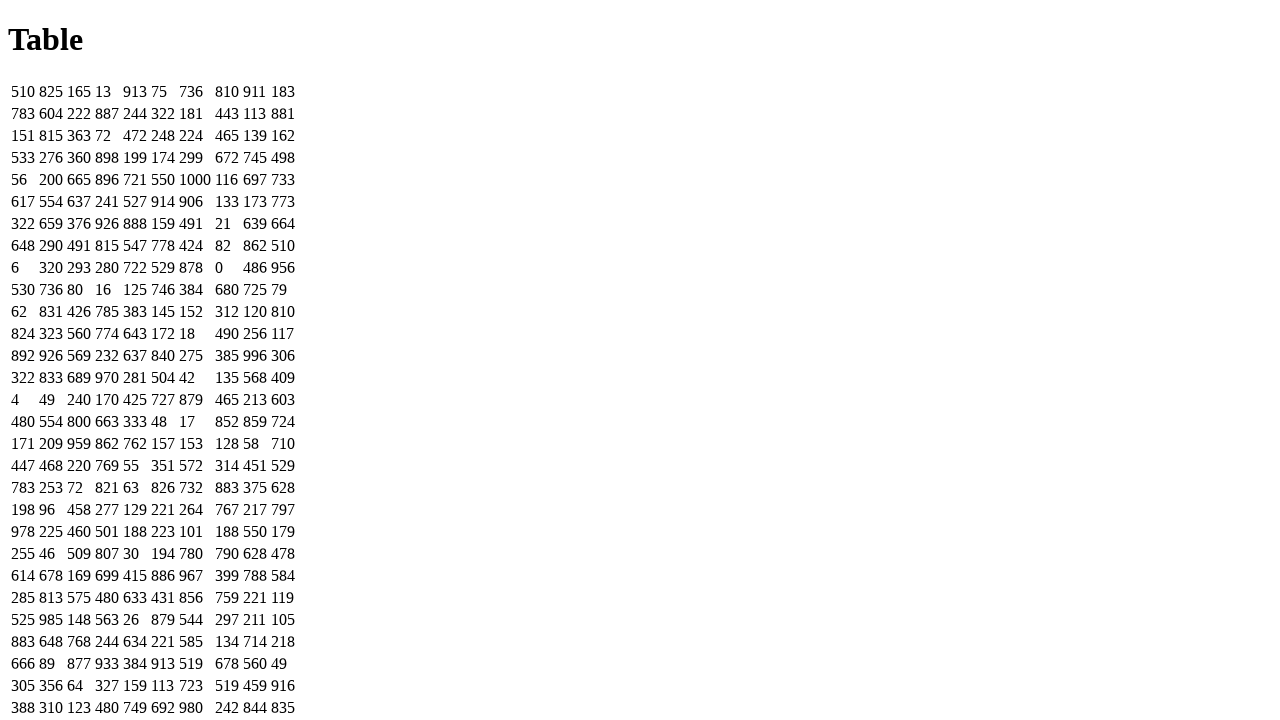

Navigated to JavaScript table demo with seed=53
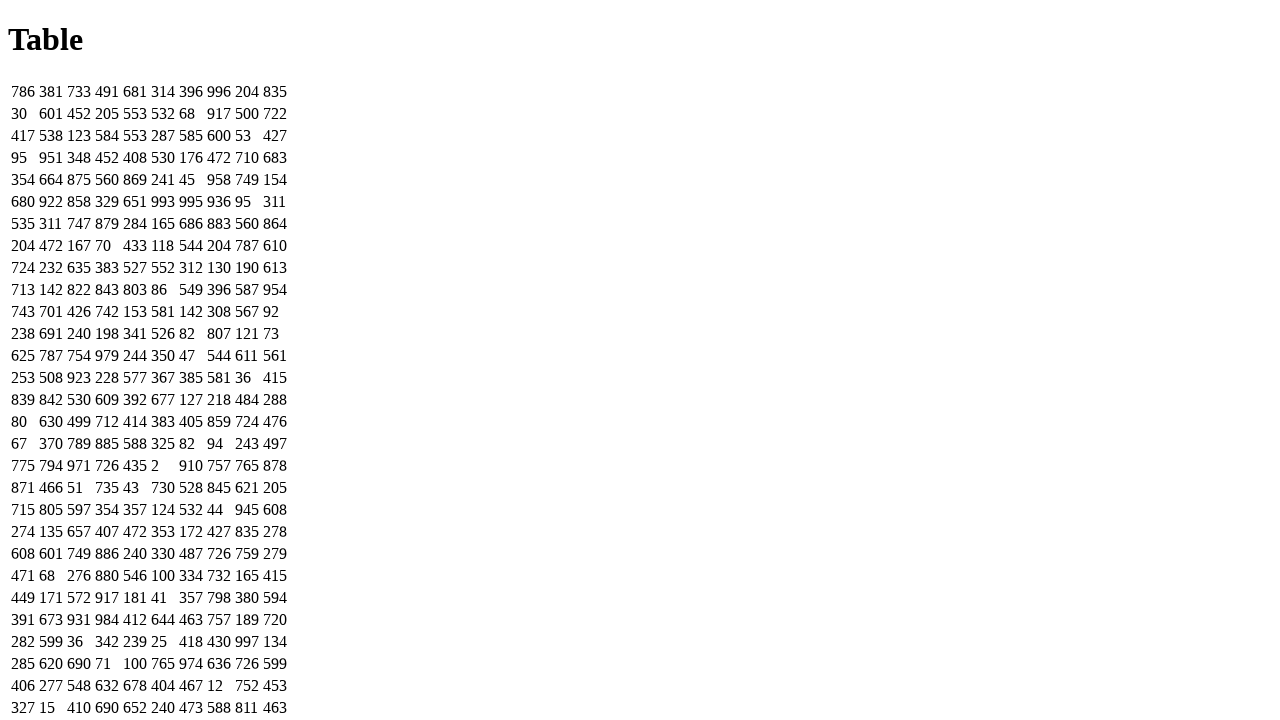

Verified table data cells loaded for seed=53
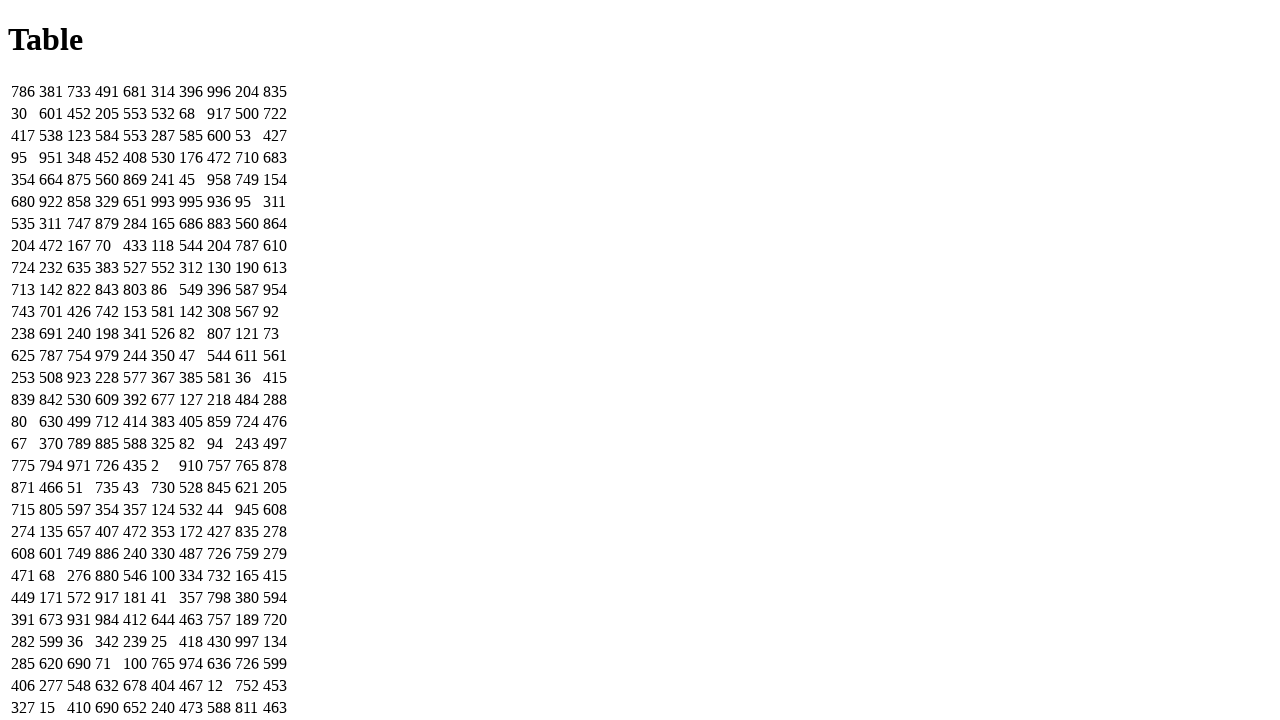

Navigated to JavaScript table demo with seed=54
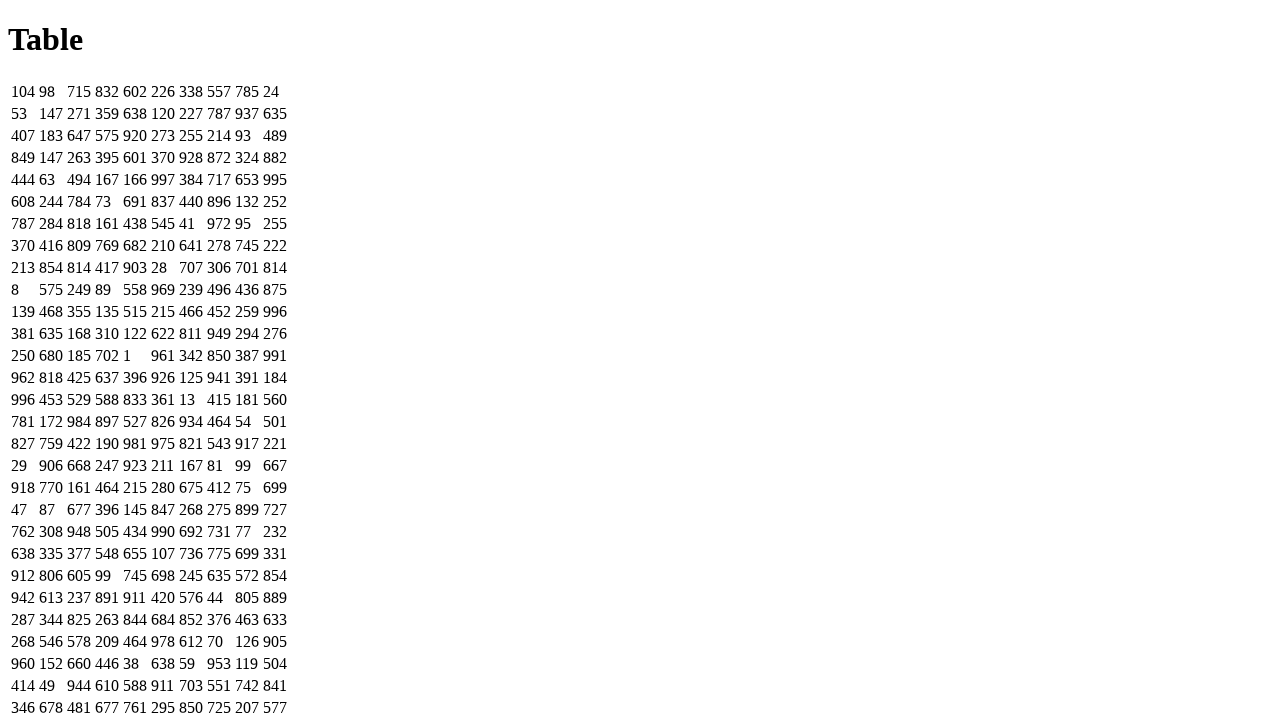

Verified table data cells loaded for seed=54
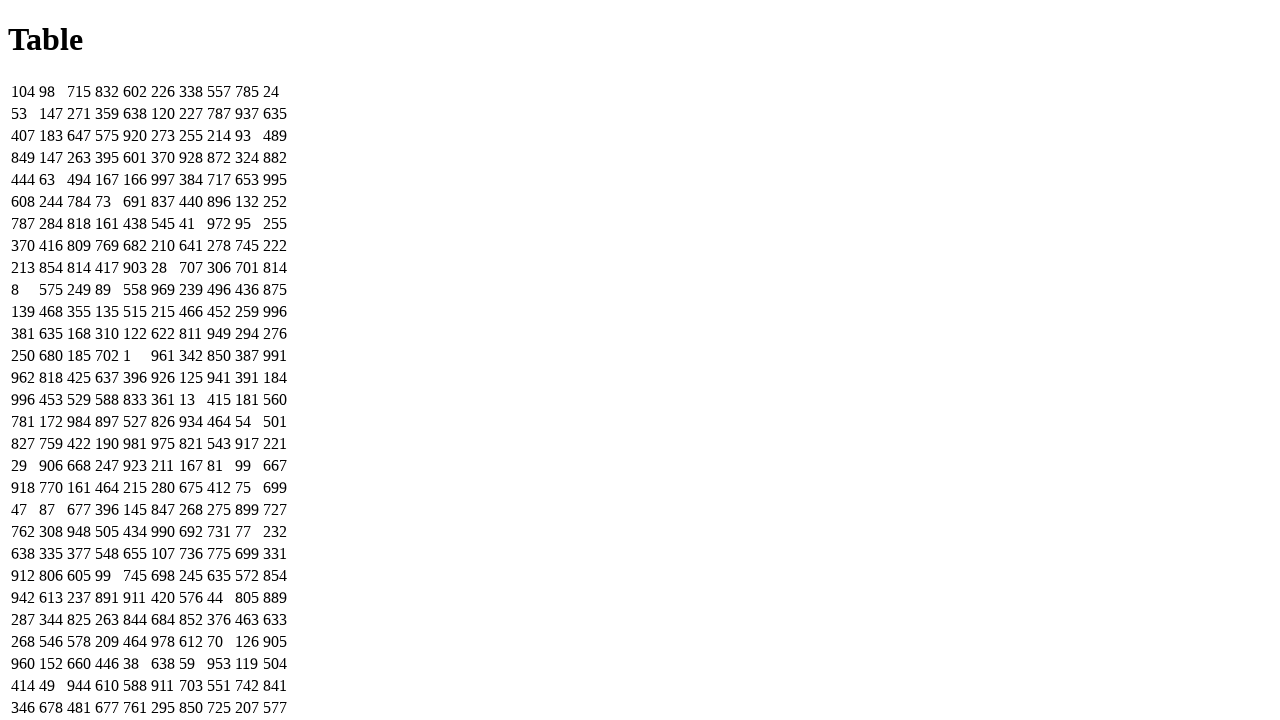

Navigated to JavaScript table demo with seed=55
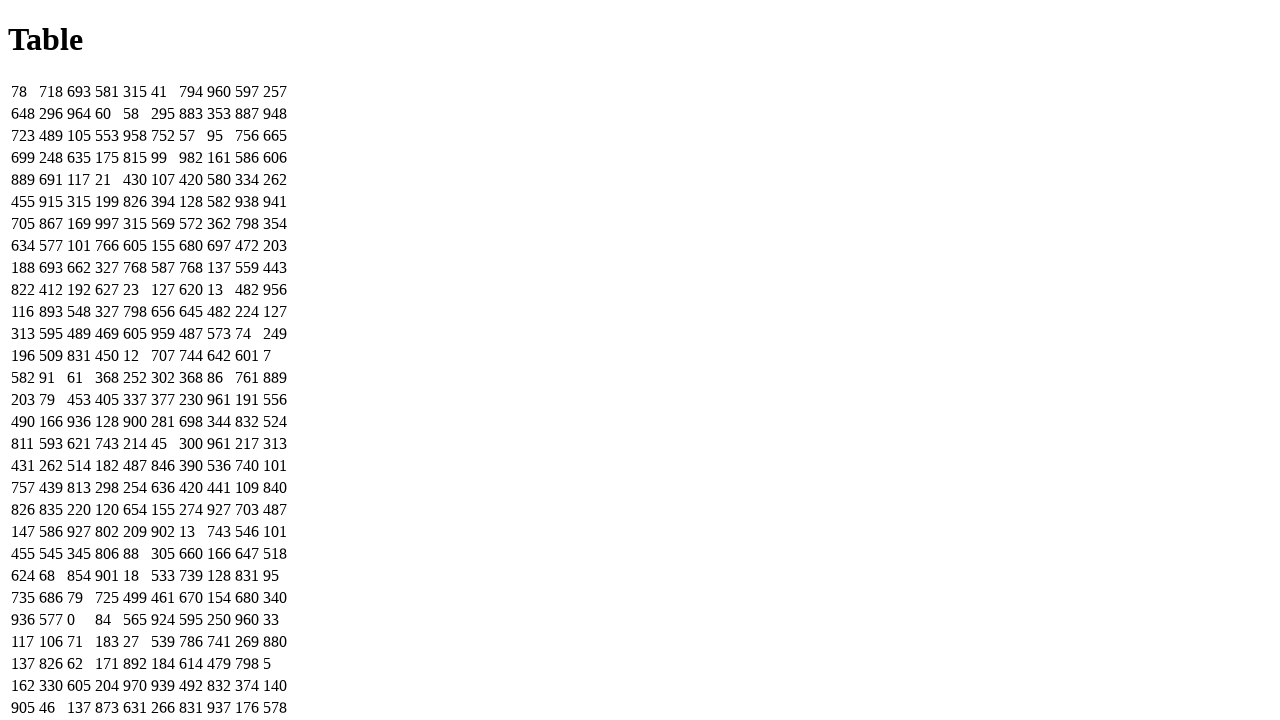

Verified table data cells loaded for seed=55
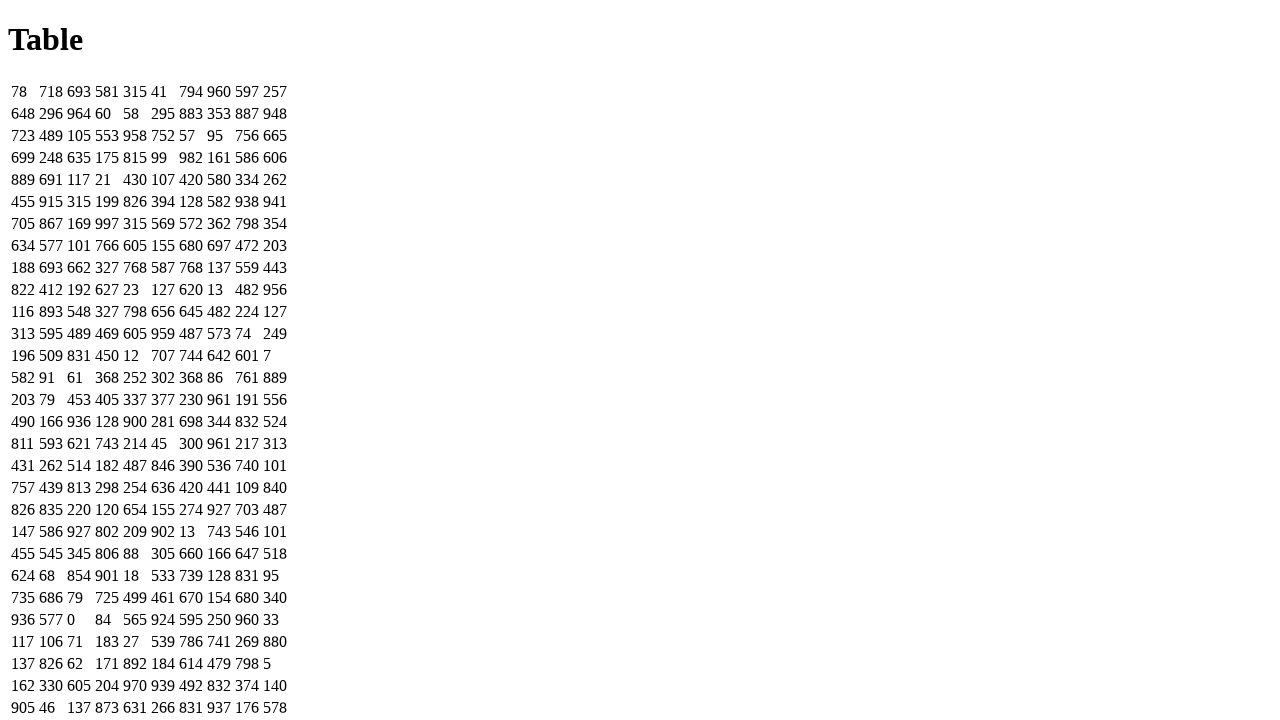

Navigated to JavaScript table demo with seed=56
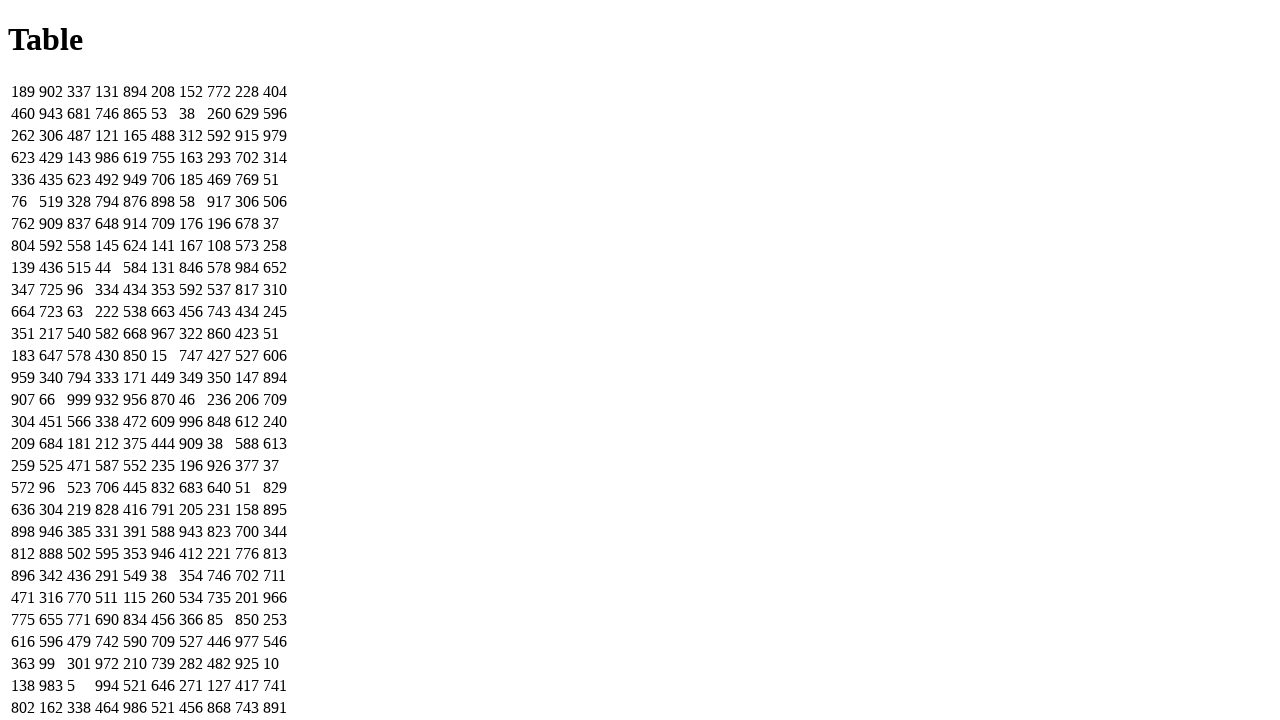

Verified table data cells loaded for seed=56
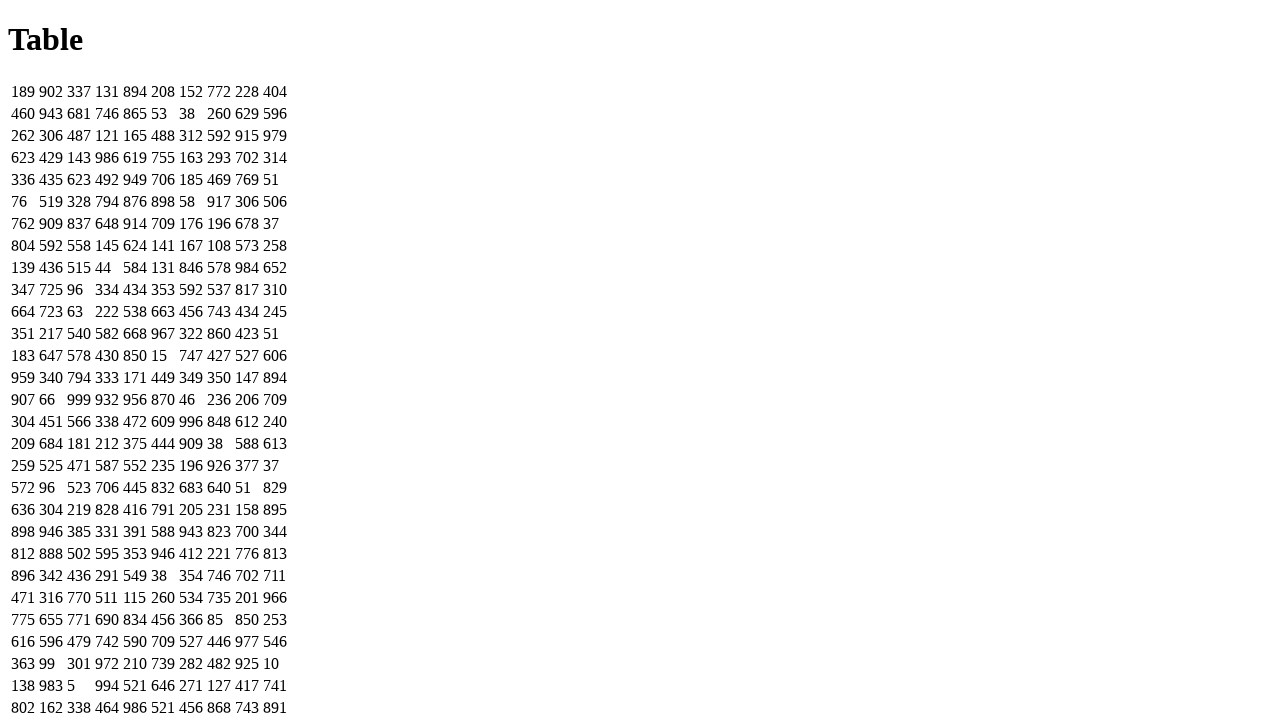

Navigated to JavaScript table demo with seed=57
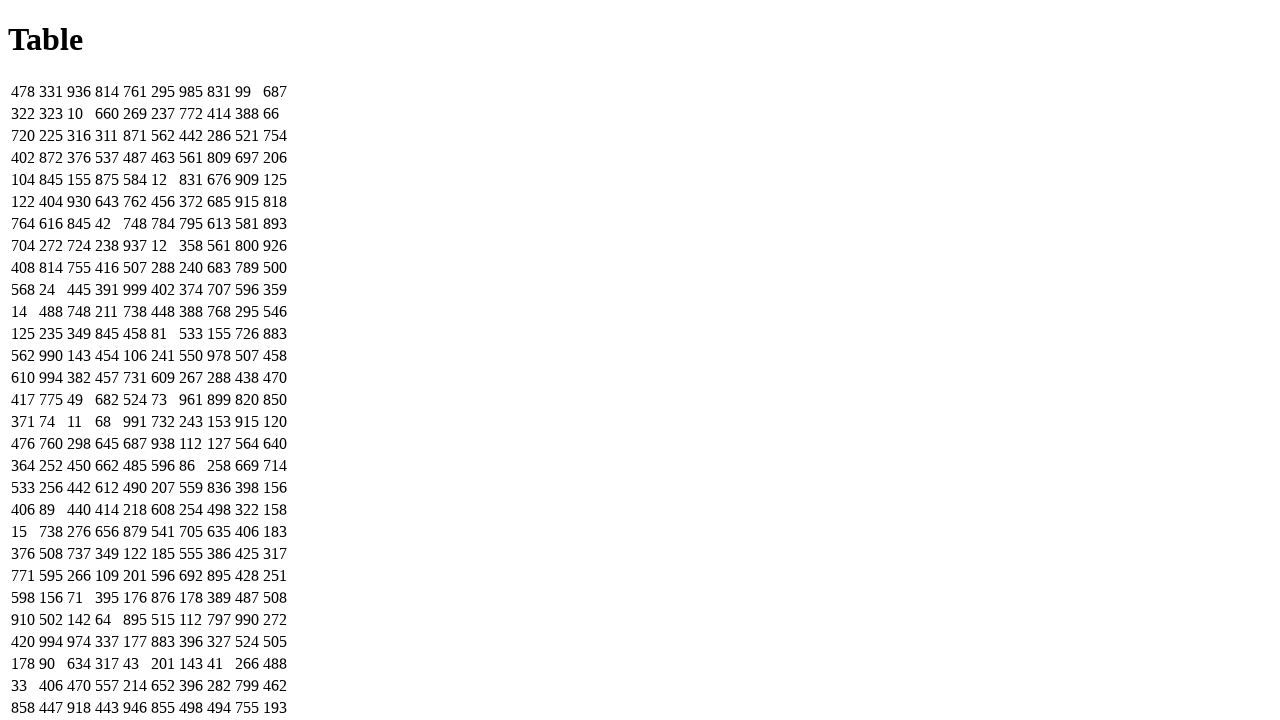

Verified table data cells loaded for seed=57
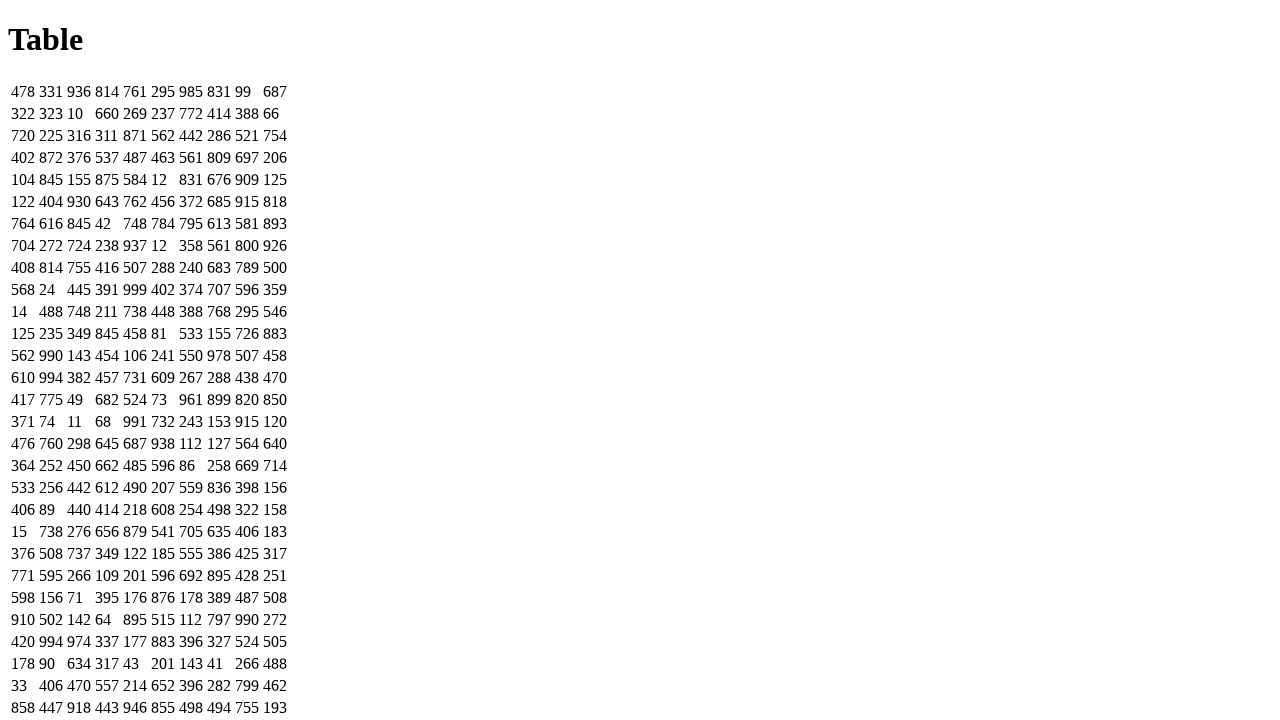

Navigated to JavaScript table demo with seed=58
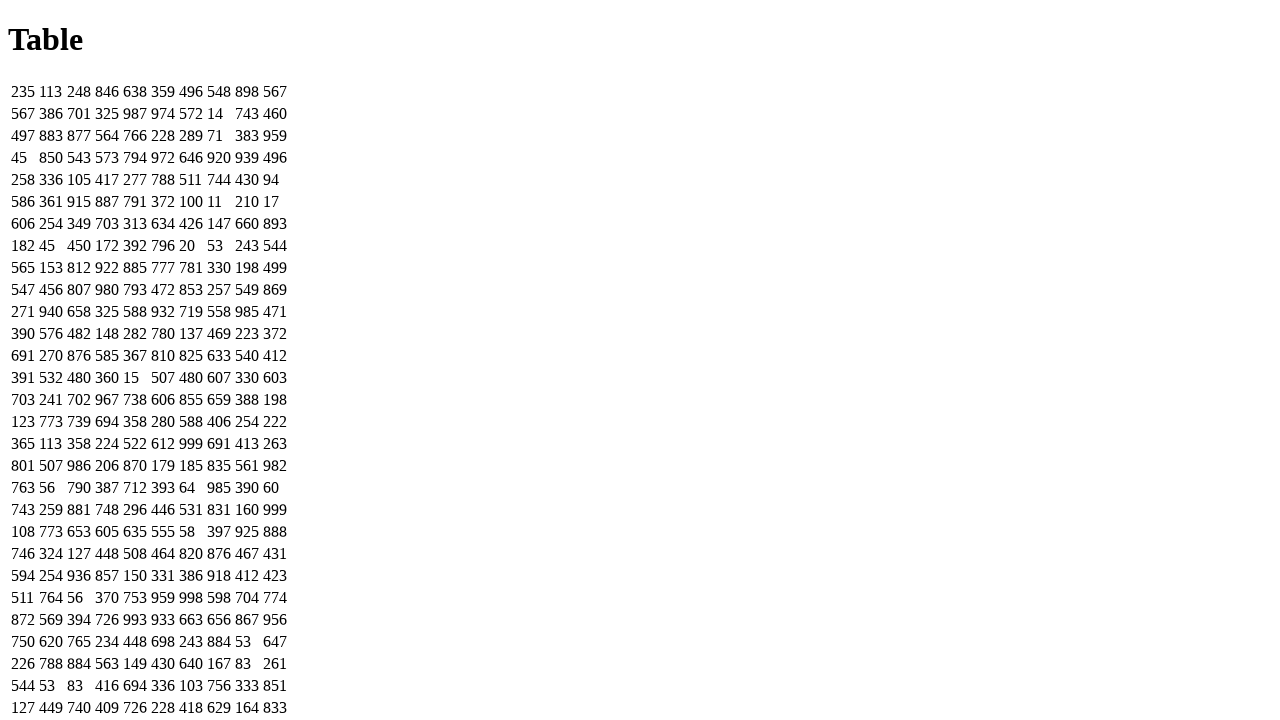

Verified table data cells loaded for seed=58
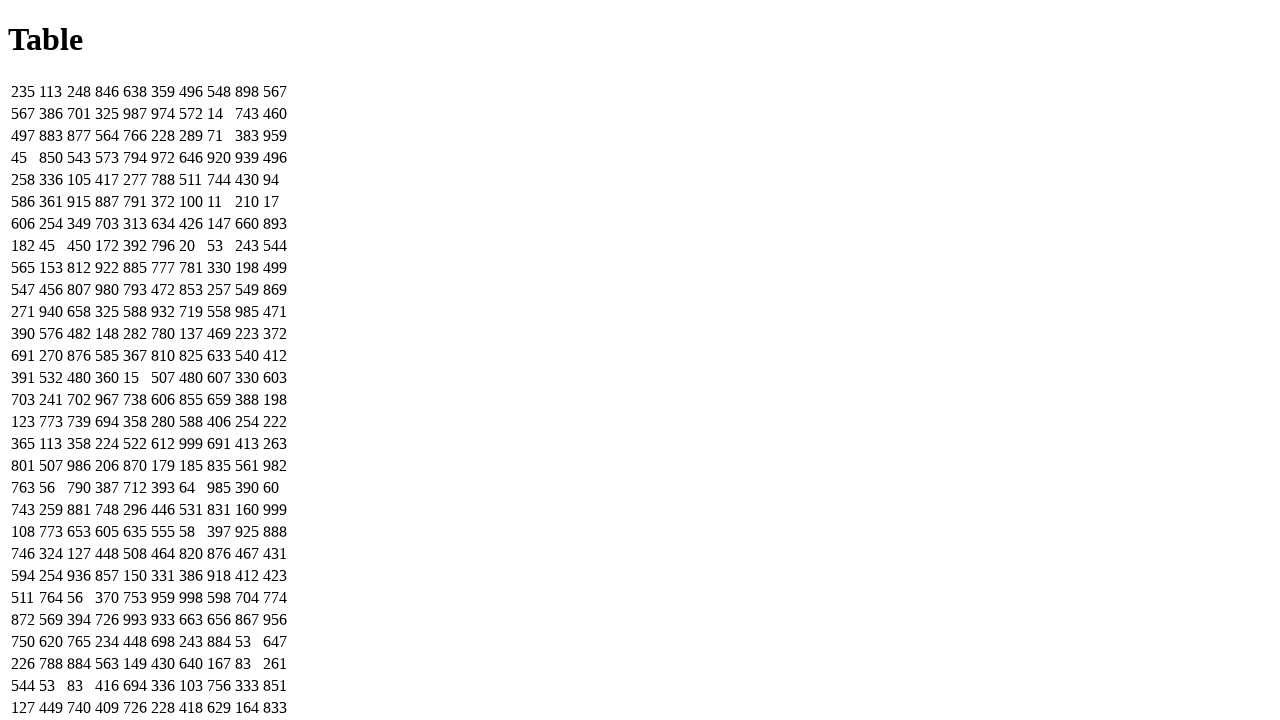

Navigated to JavaScript table demo with seed=59
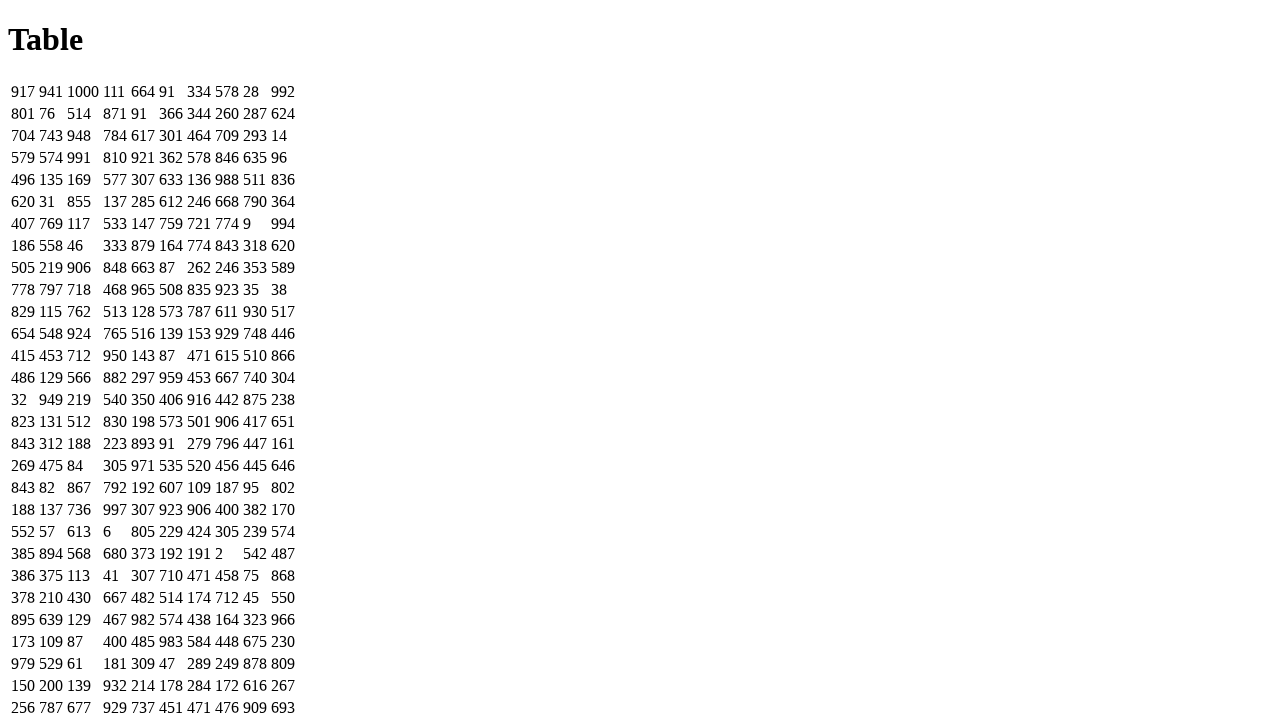

Verified table data cells loaded for seed=59
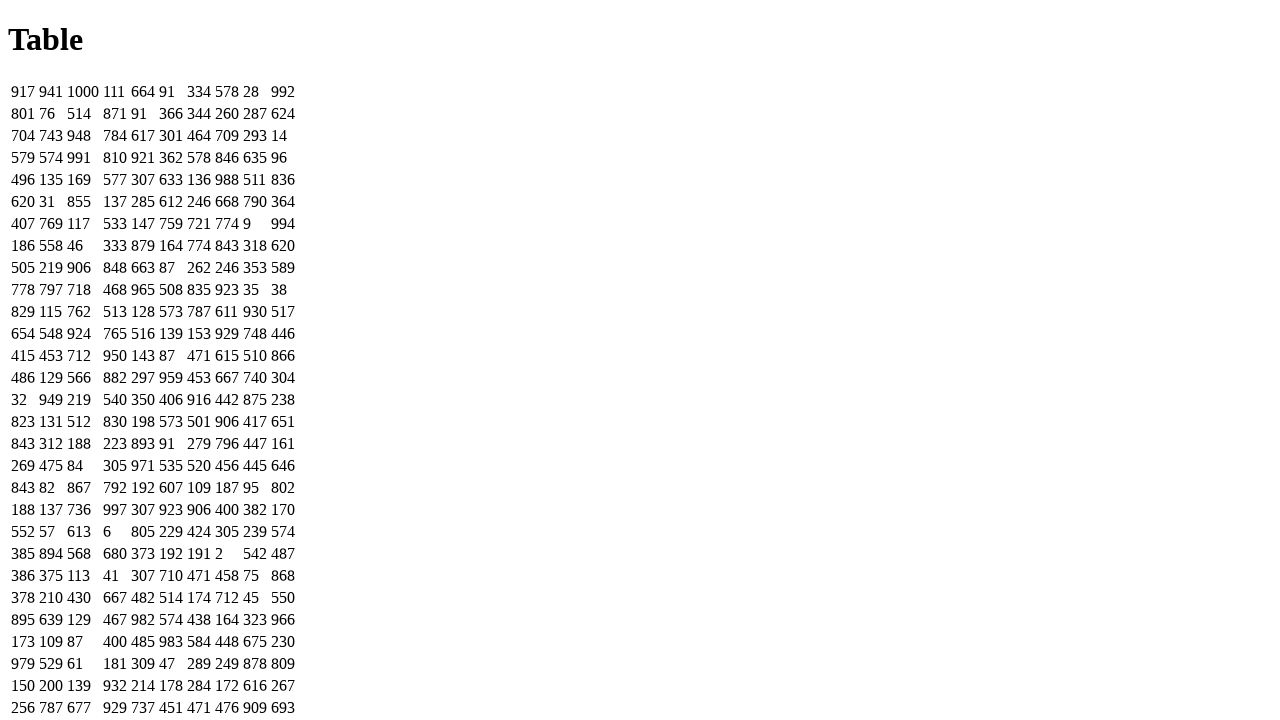

Navigated to JavaScript table demo with seed=60
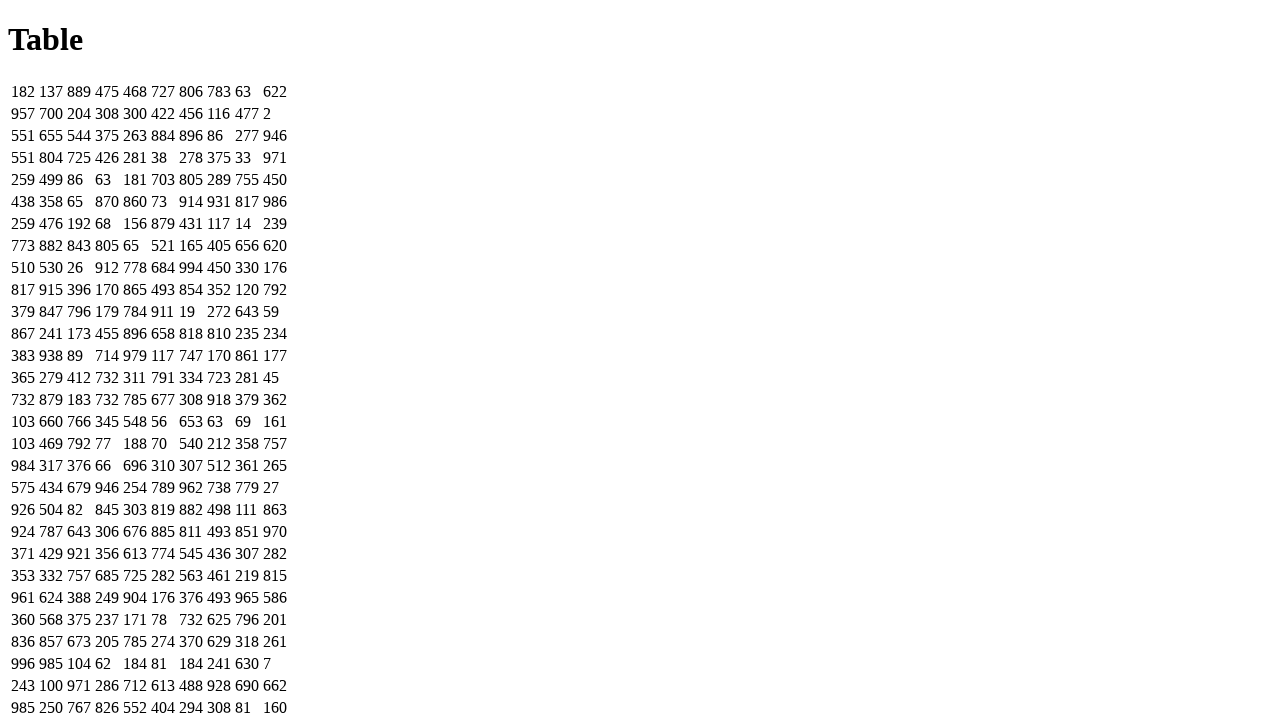

Verified table data cells loaded for seed=60
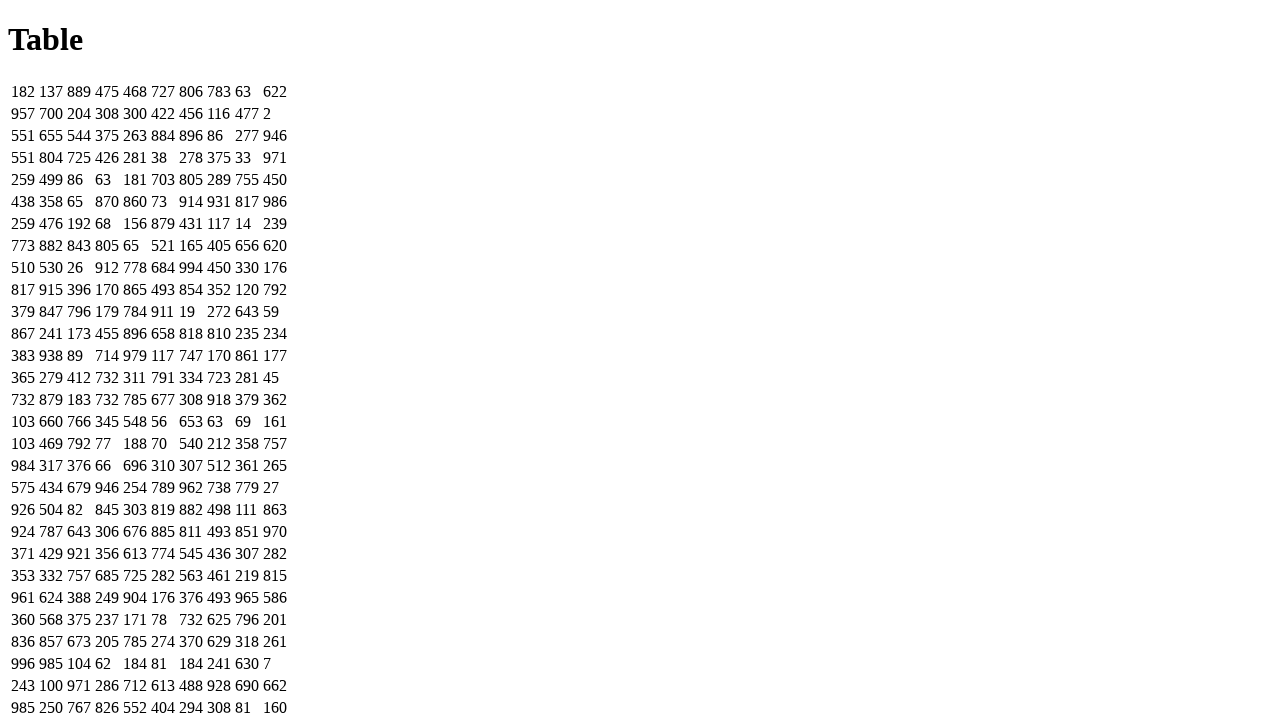

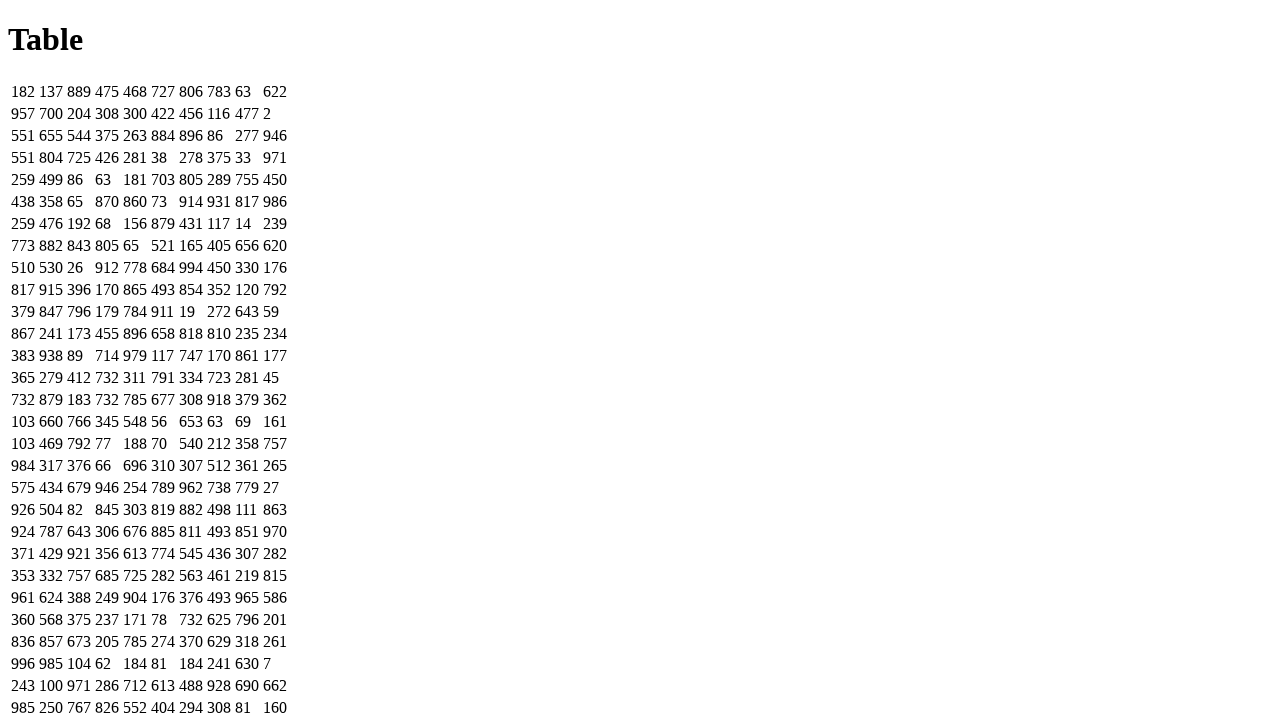